Tests window and element scrolling functionality on a practice page, then verifies that the sum of values in a table column matches the displayed total amount.

Starting URL: https://rahulshettyacademy.com/AutomationPractice/

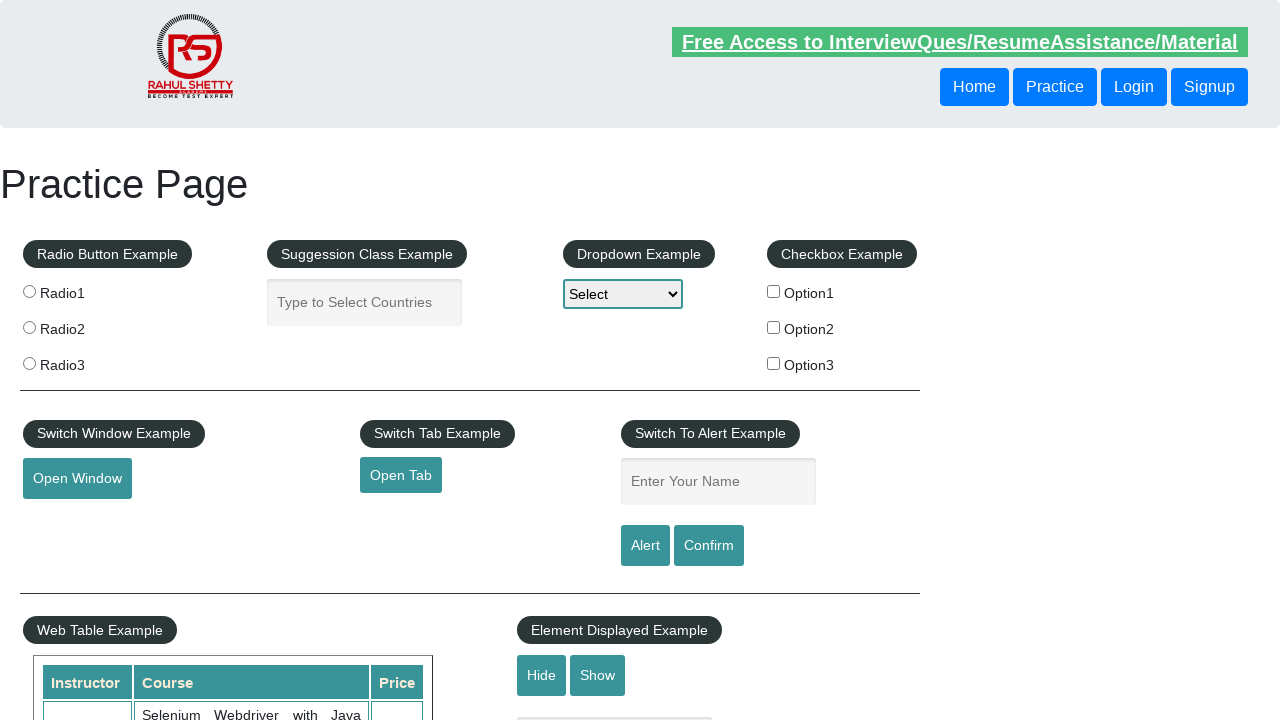

Scrolled window down by 500 pixels
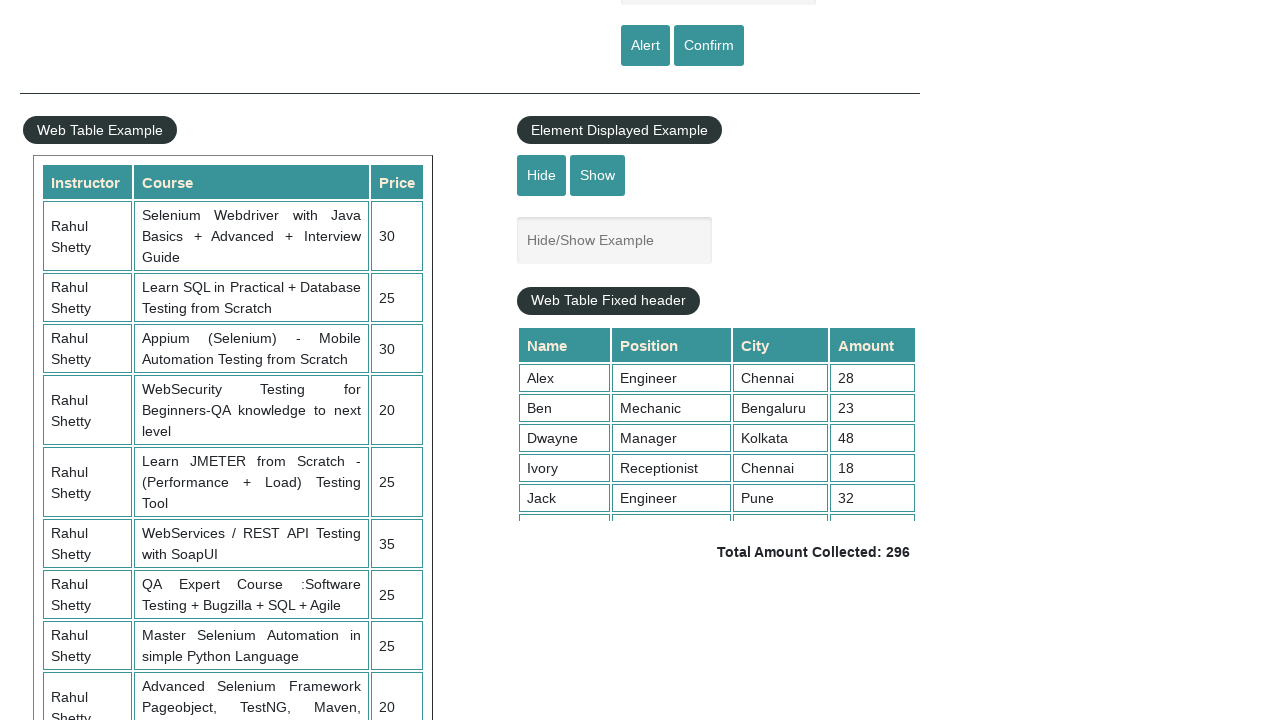

Waited 1 second for scroll to complete
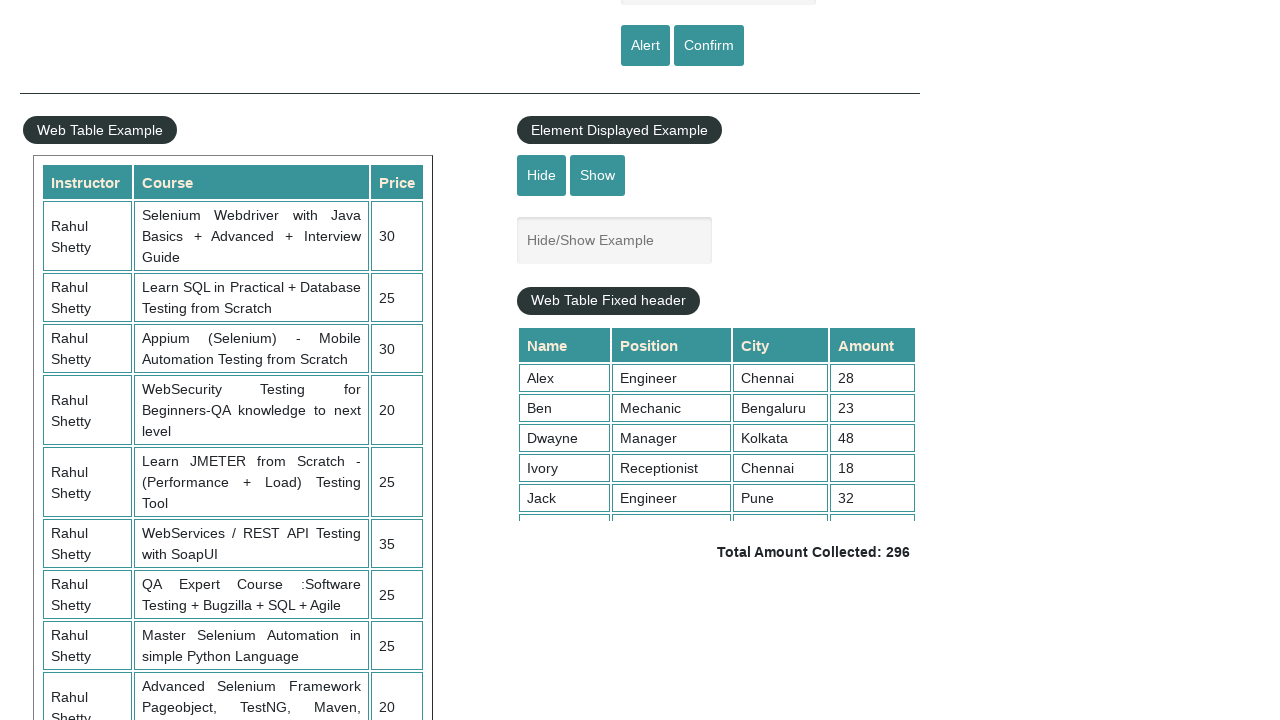

Scrolled table container down by 500 pixels
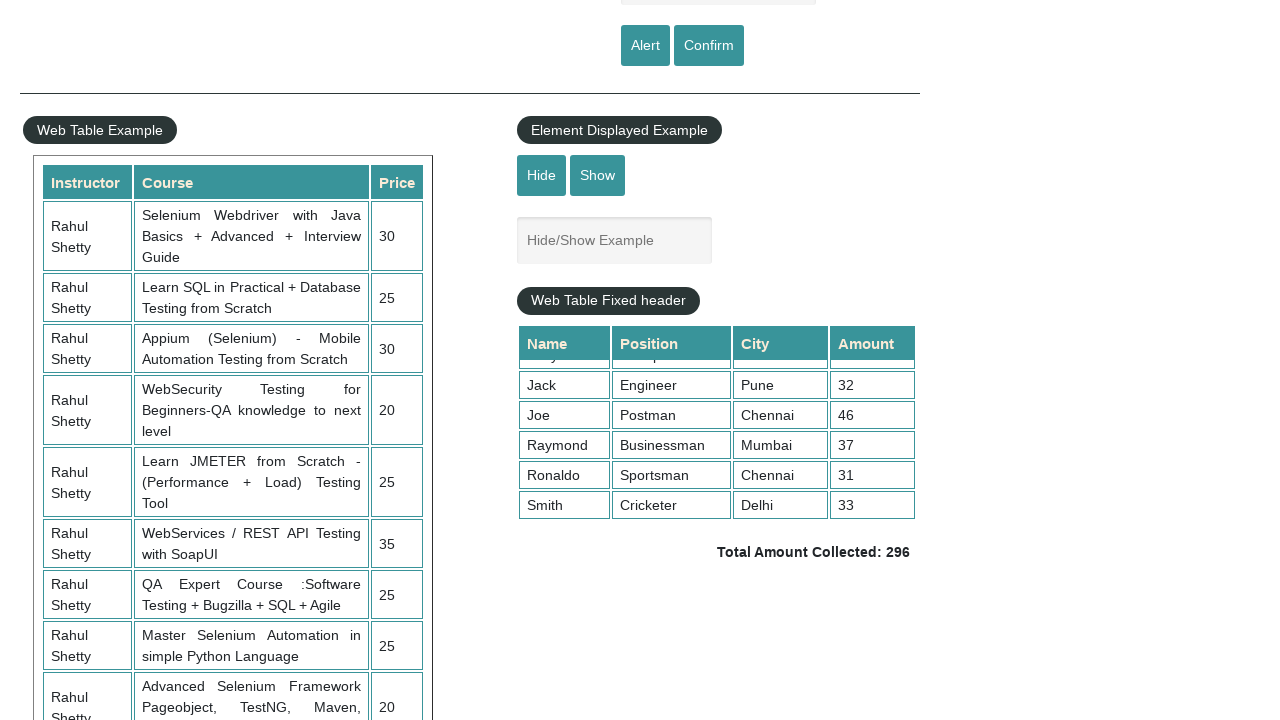

Table 4th column selector became visible
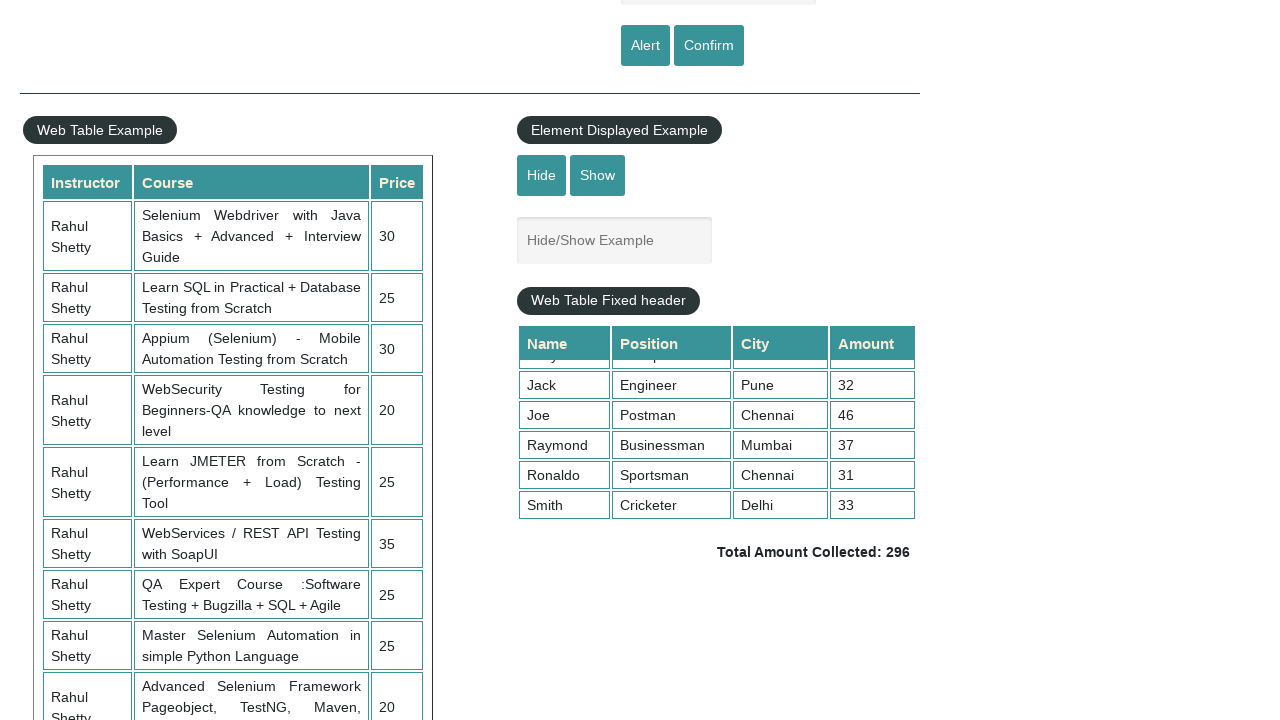

Retrieved all values from table 4th column: ['28', '23', '48', '18', '32', '46', '37', '31', '33']
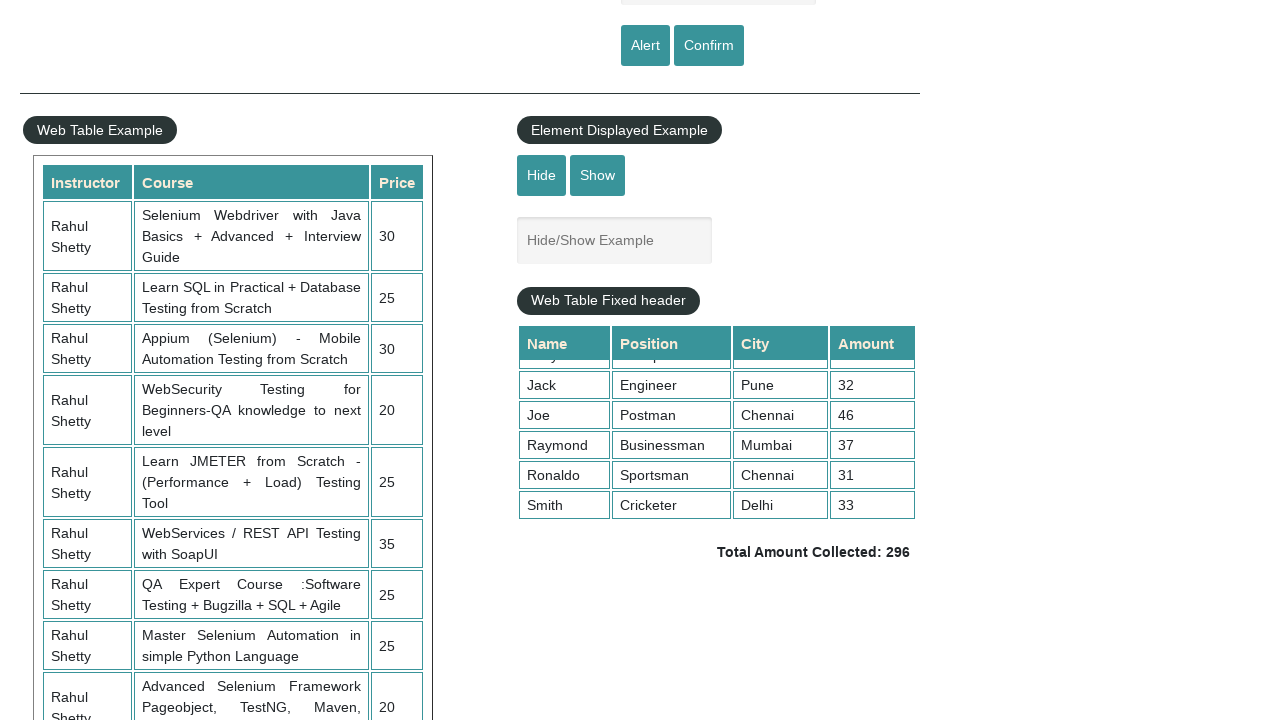

Calculated sum of all column values: 296
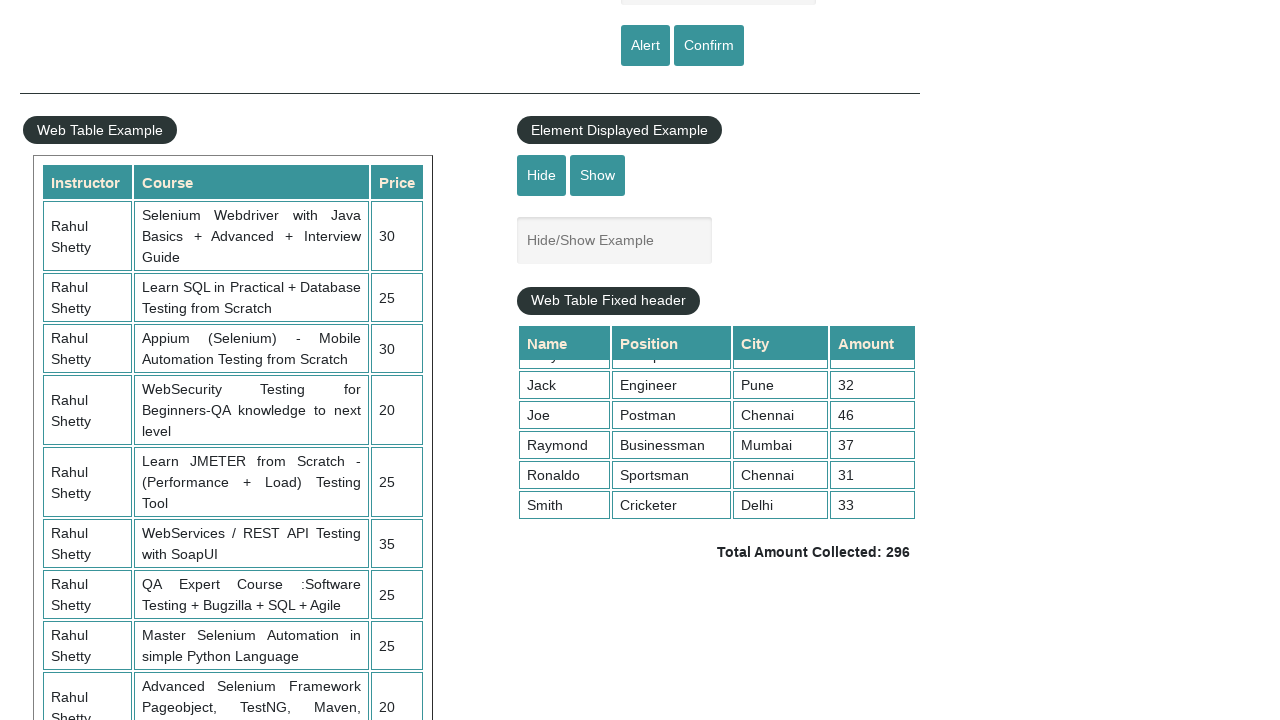

Retrieved displayed total amount text:  Total Amount Collected: 296 
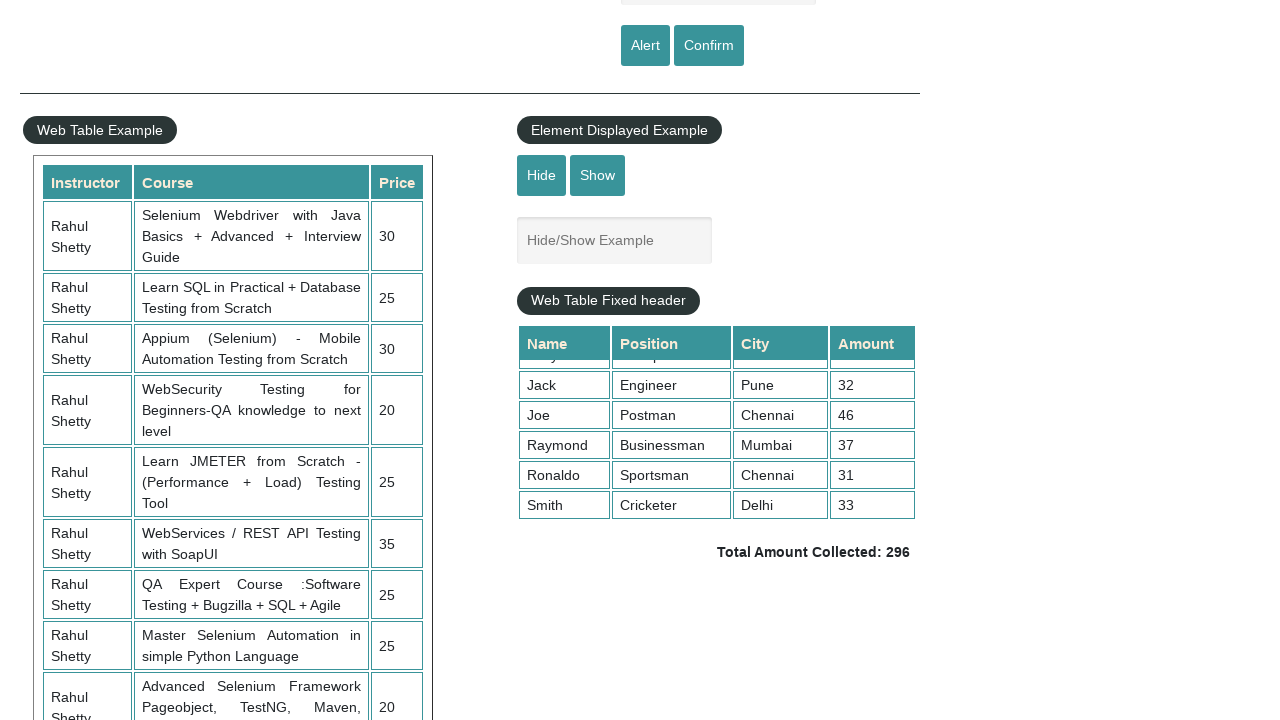

Extracted displayed total value: 296
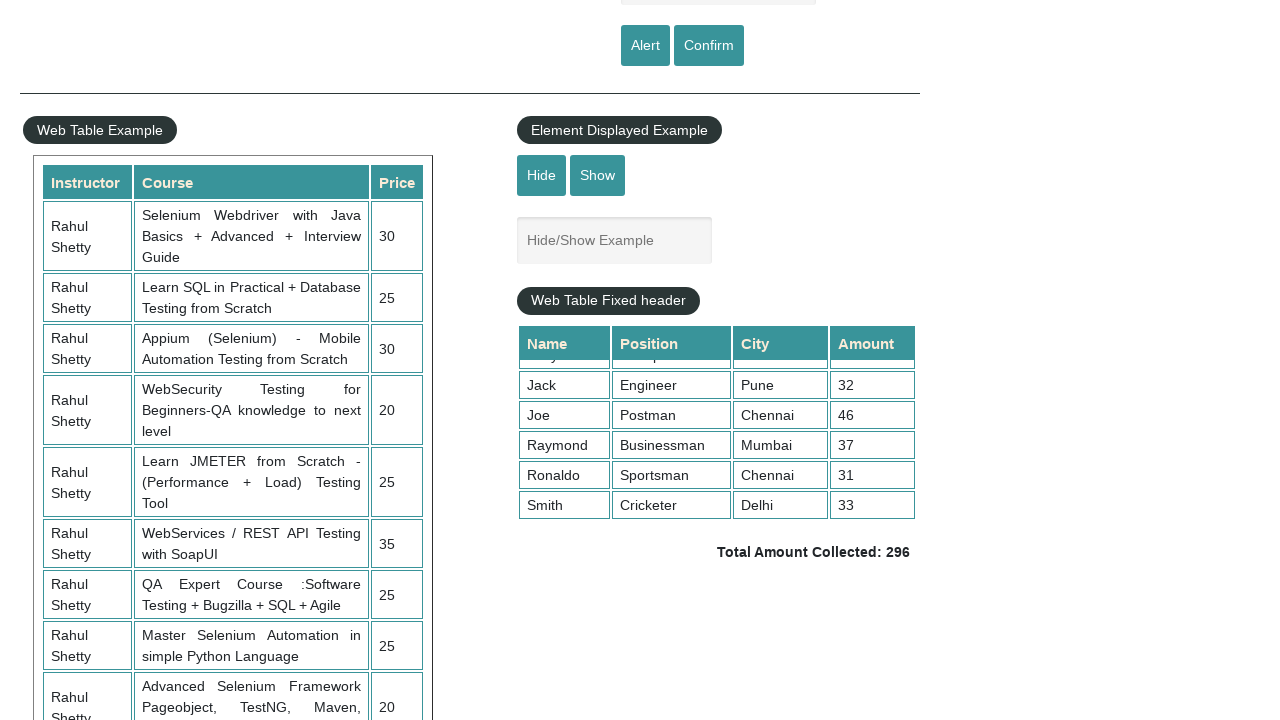

Verified calculated sum (296) matches displayed total (296)
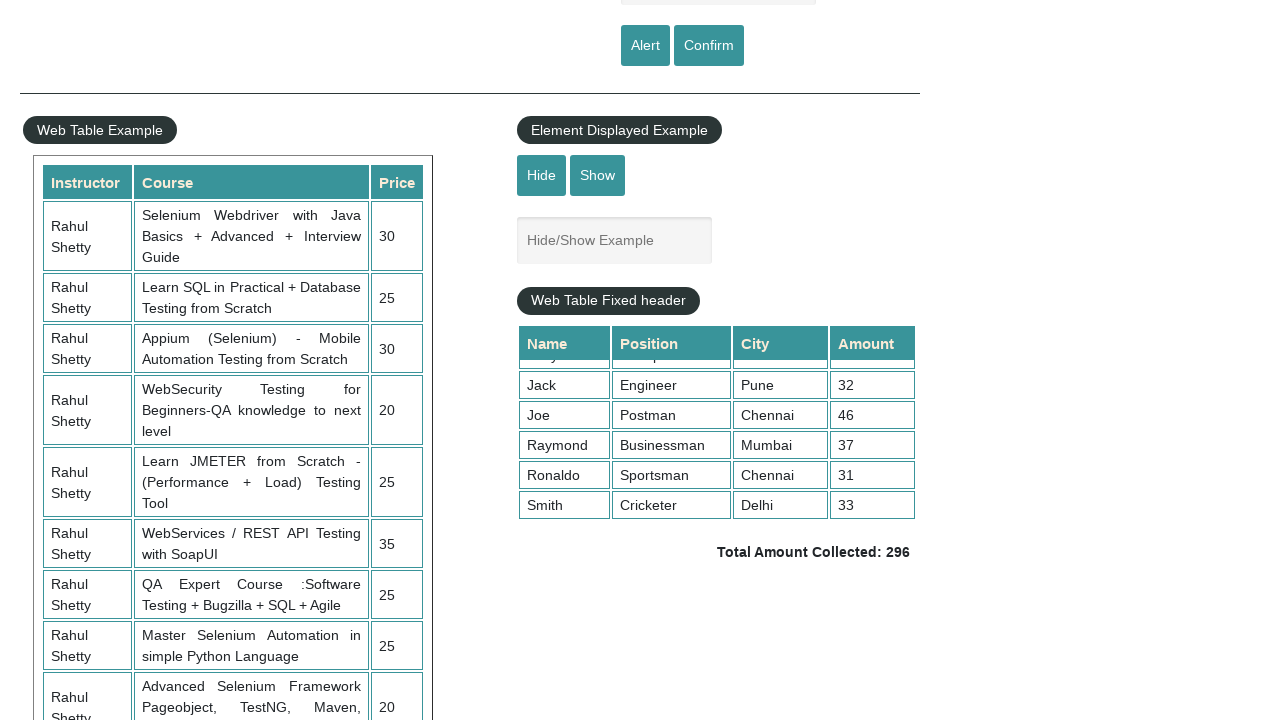

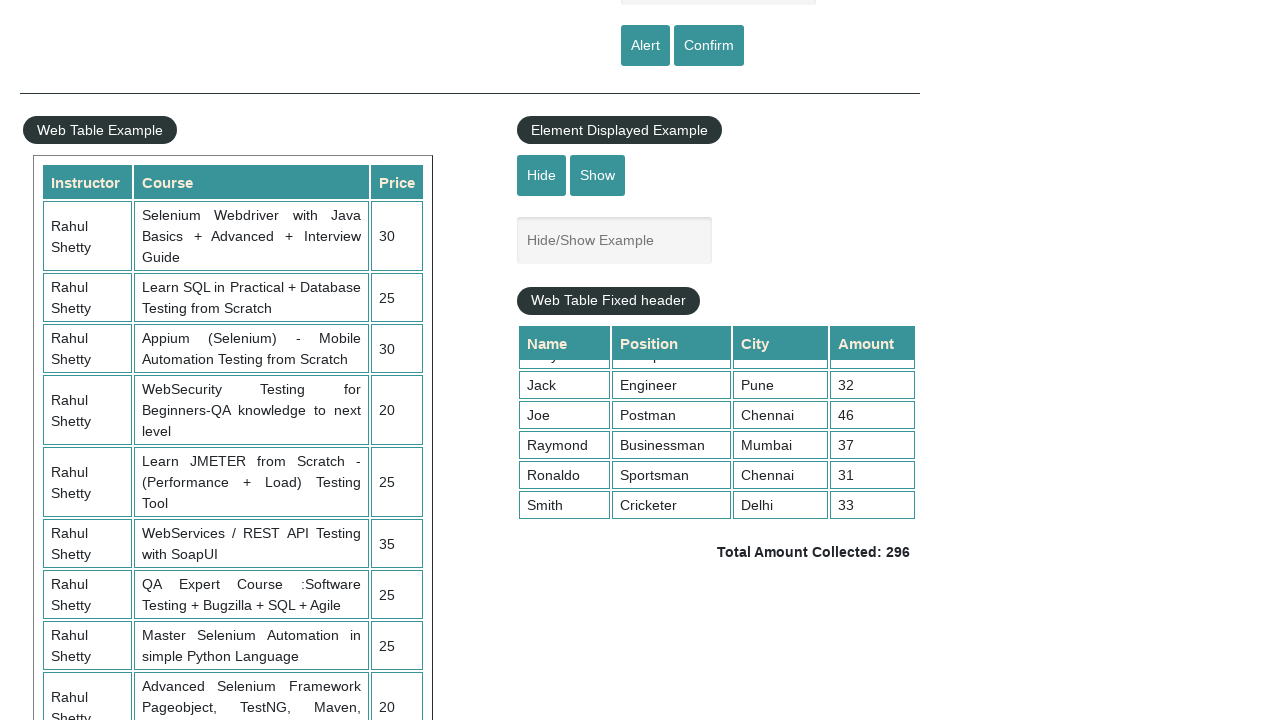